Tests slow loading web page by clicking on a "Slow load website" link and verifying the title appears after the page loads.

Starting URL: https://curso.testautomation.es

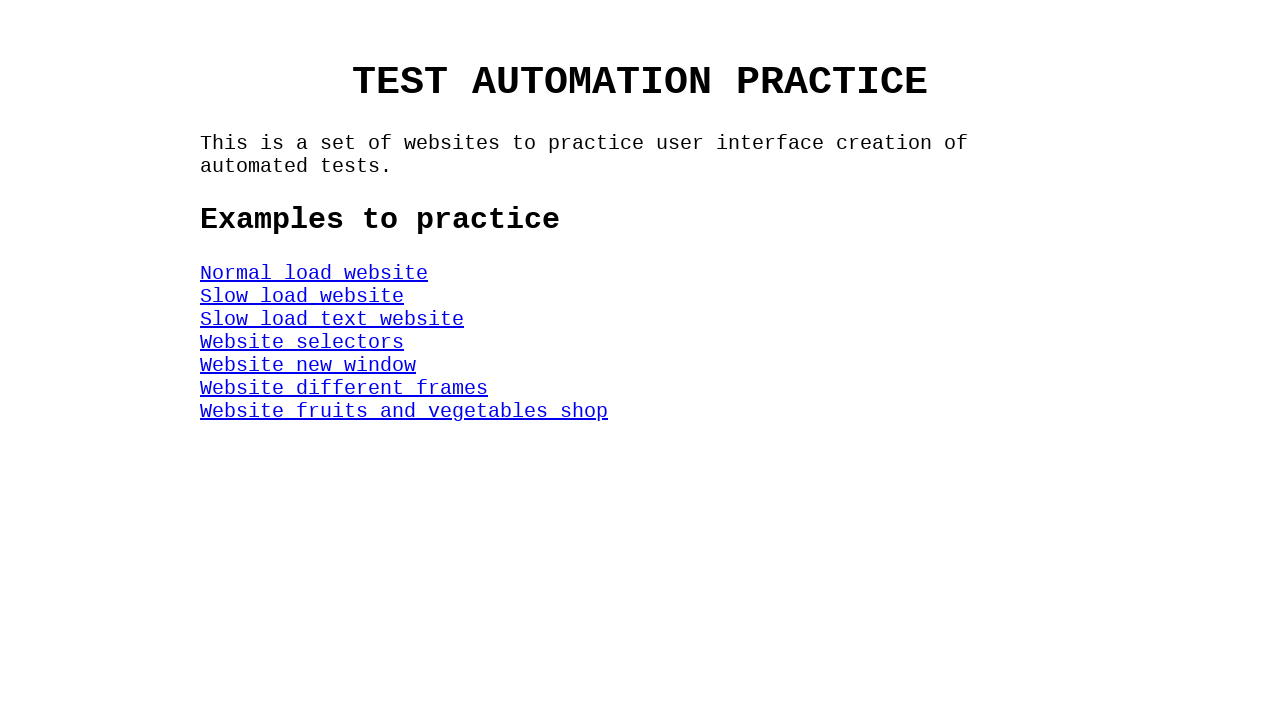

Clicked on 'Slow load website' link at (302, 296) on #SlowLoadWeb
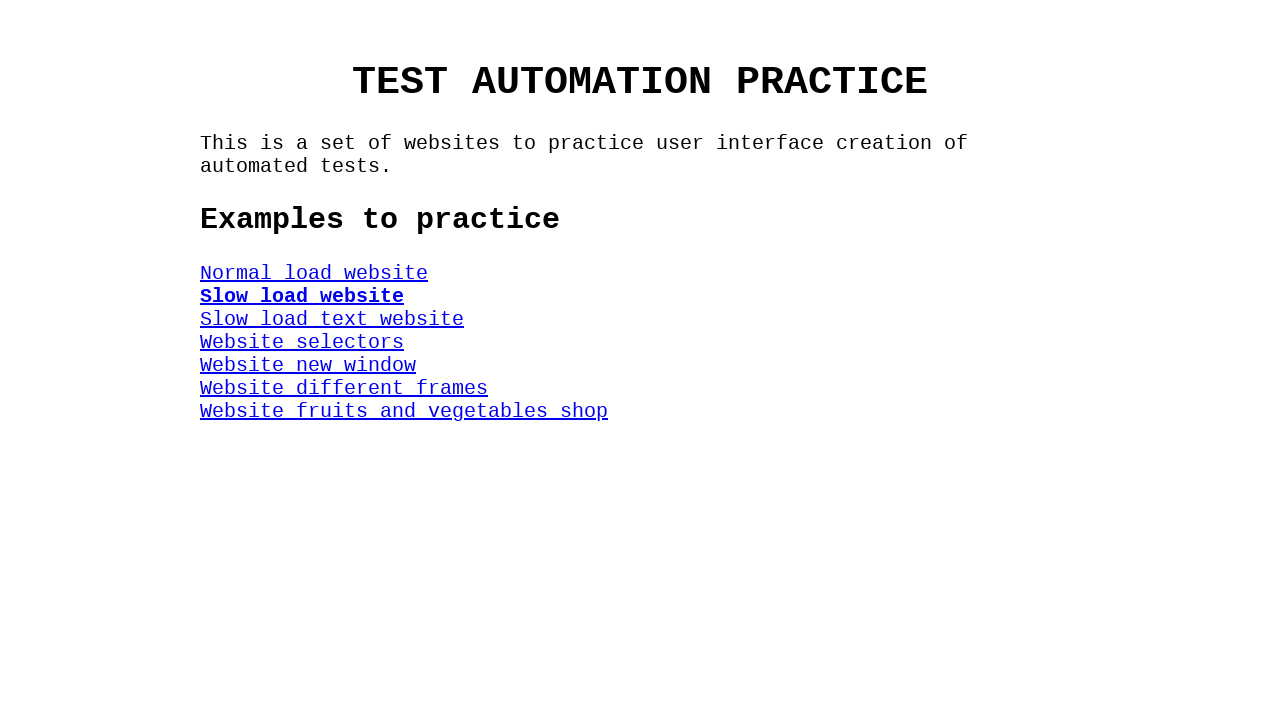

Title element appeared after waiting for slow page load
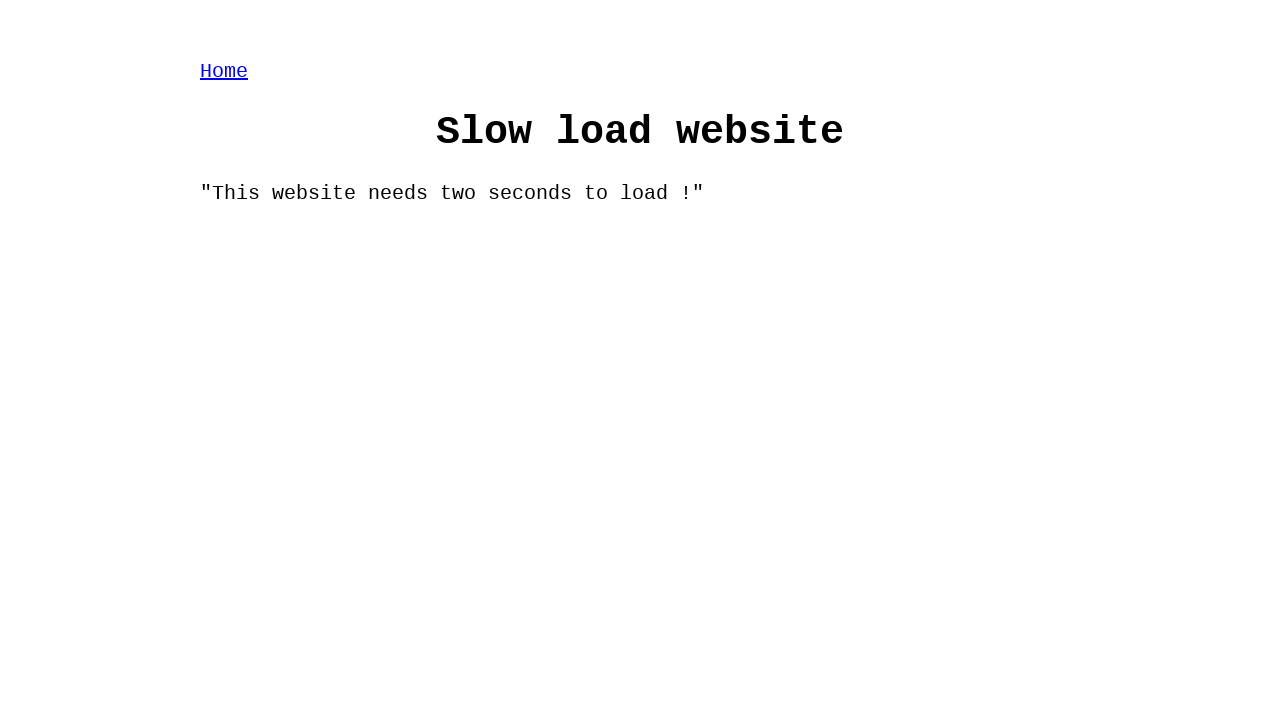

Verified title text is 'Slow load website'
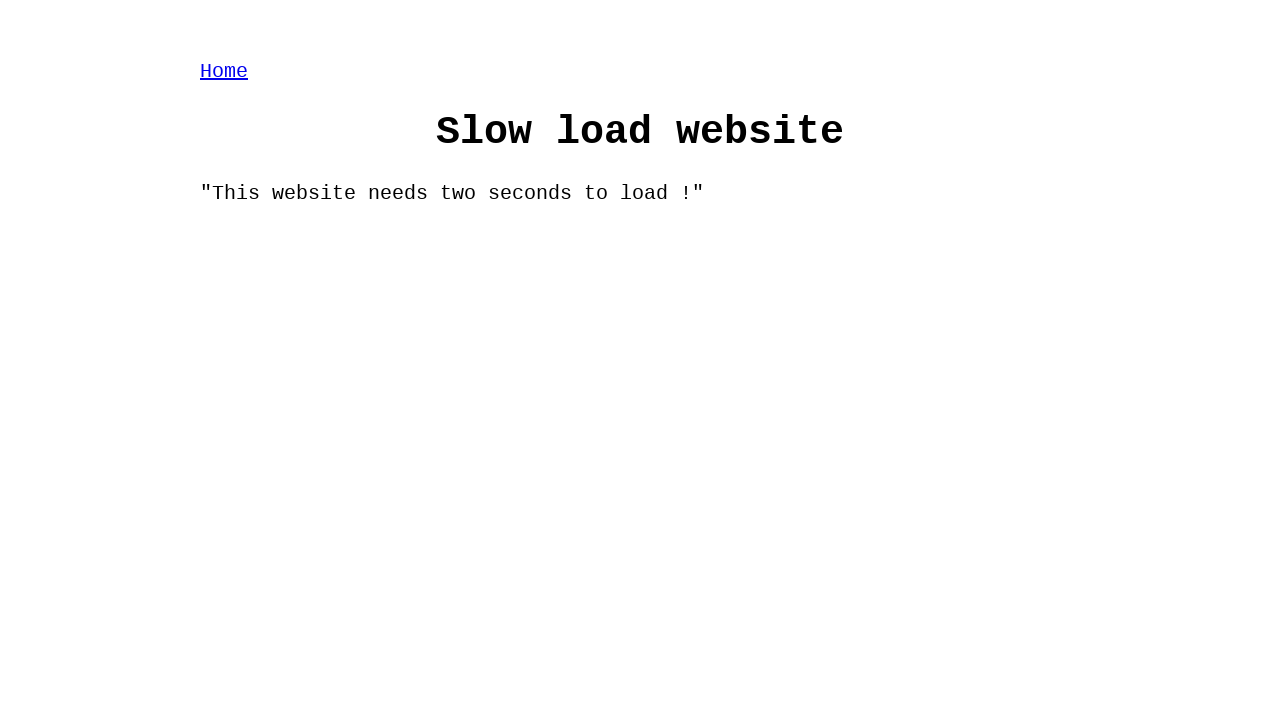

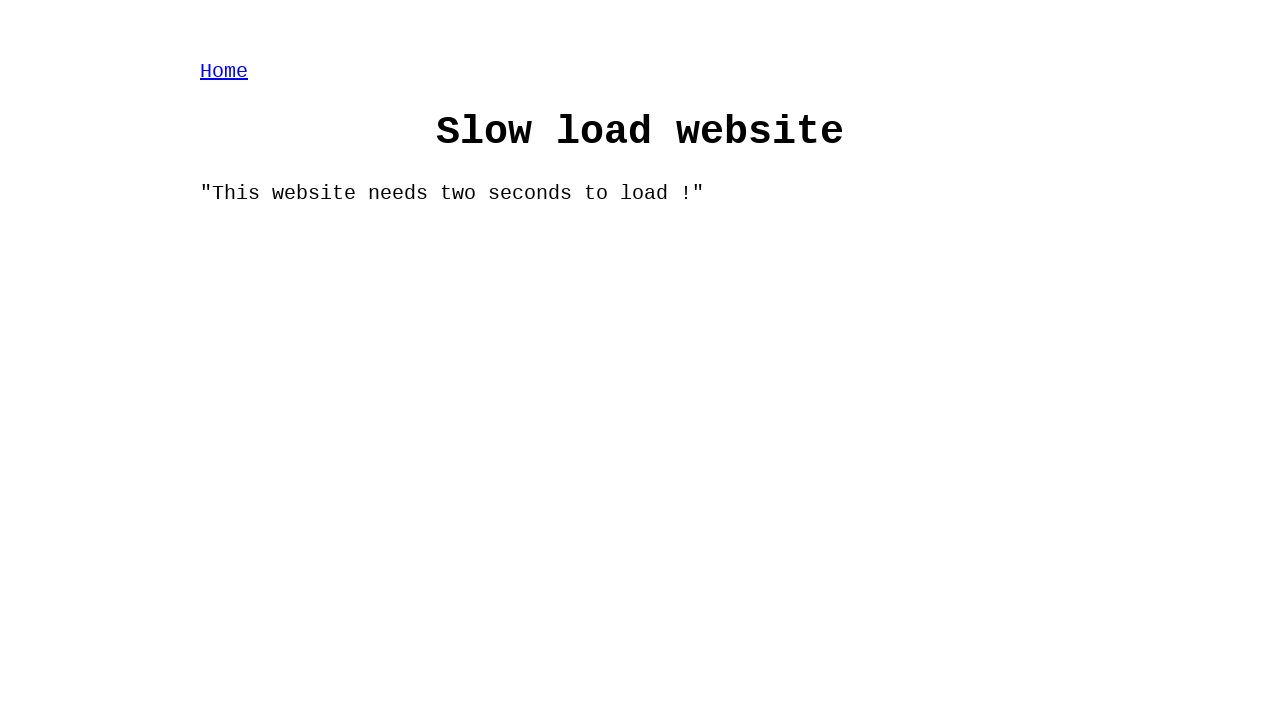